Tests unmarking todo items as complete by unchecking their checkboxes

Starting URL: https://demo.playwright.dev/todomvc

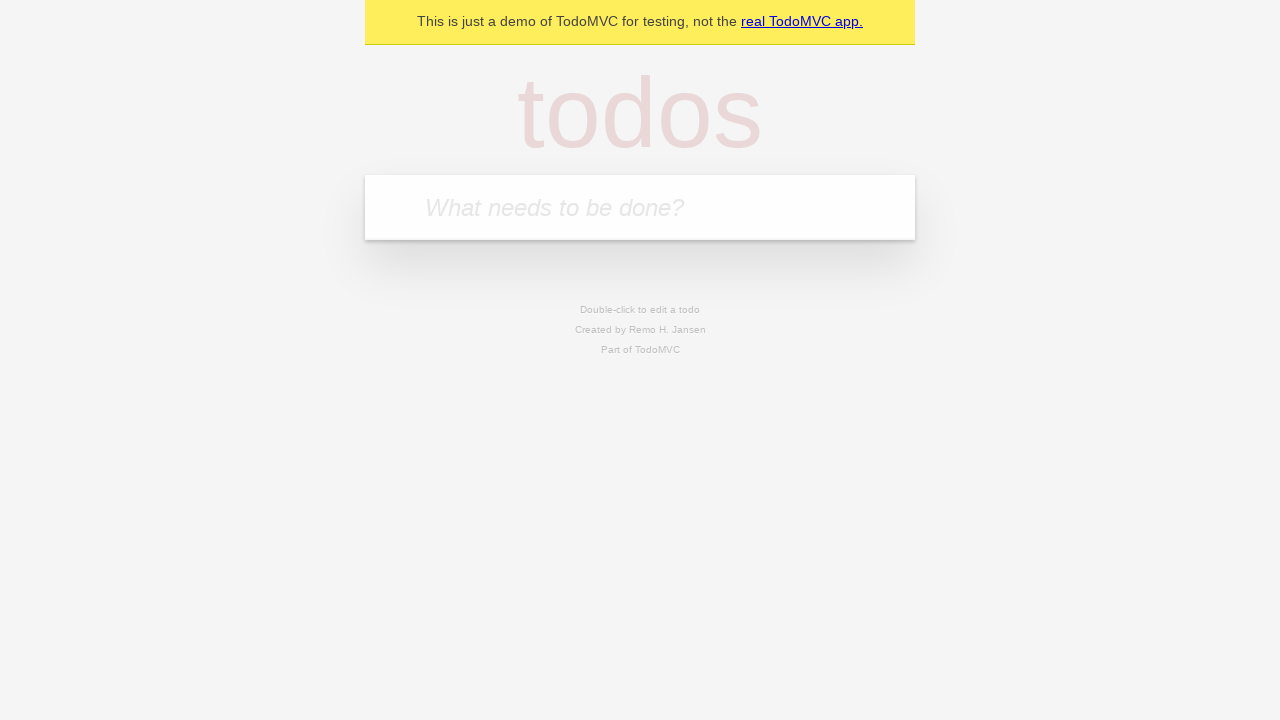

Filled todo input with 'buy some cheese' on internal:attr=[placeholder="What needs to be done?"i]
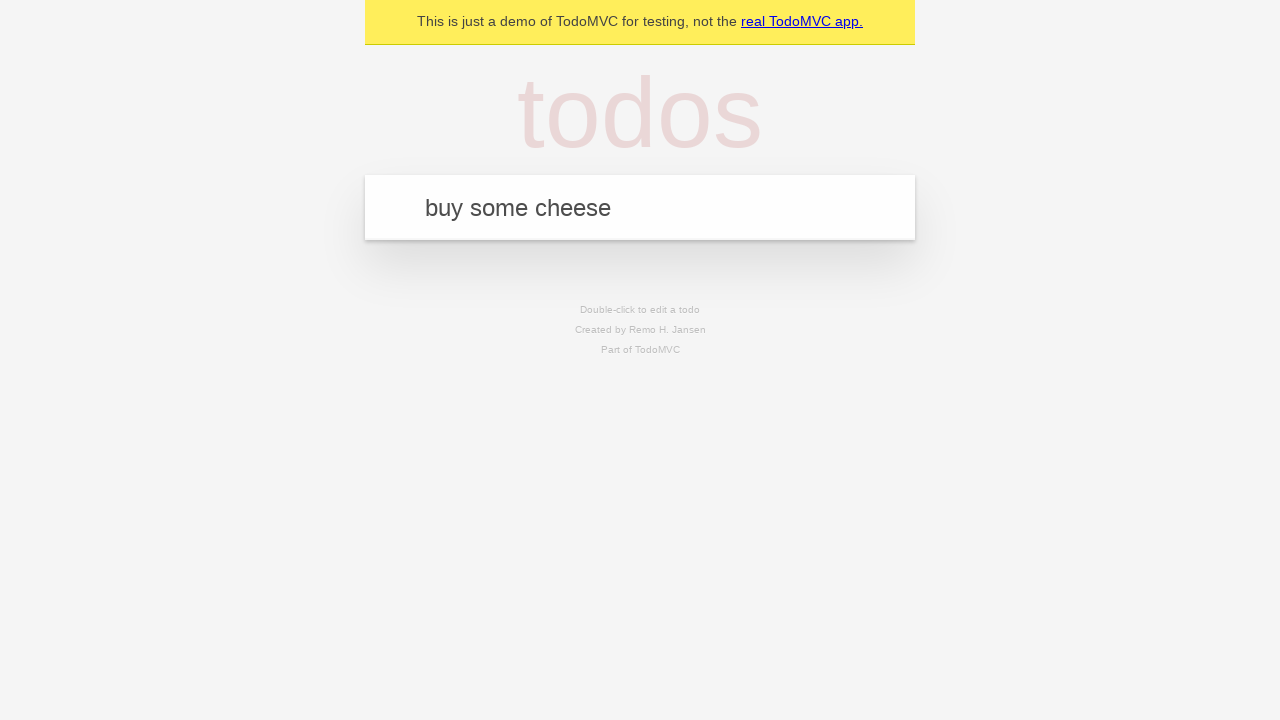

Pressed Enter to add first todo item on internal:attr=[placeholder="What needs to be done?"i]
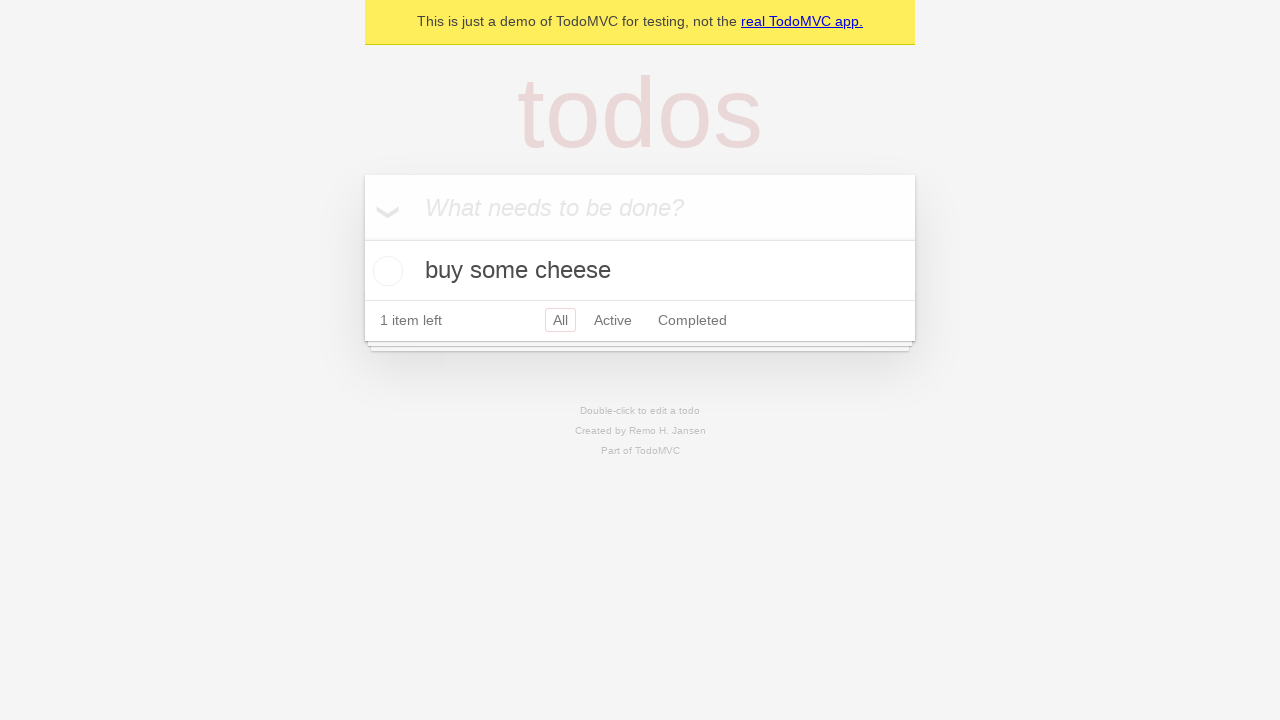

Filled todo input with 'feed the cat' on internal:attr=[placeholder="What needs to be done?"i]
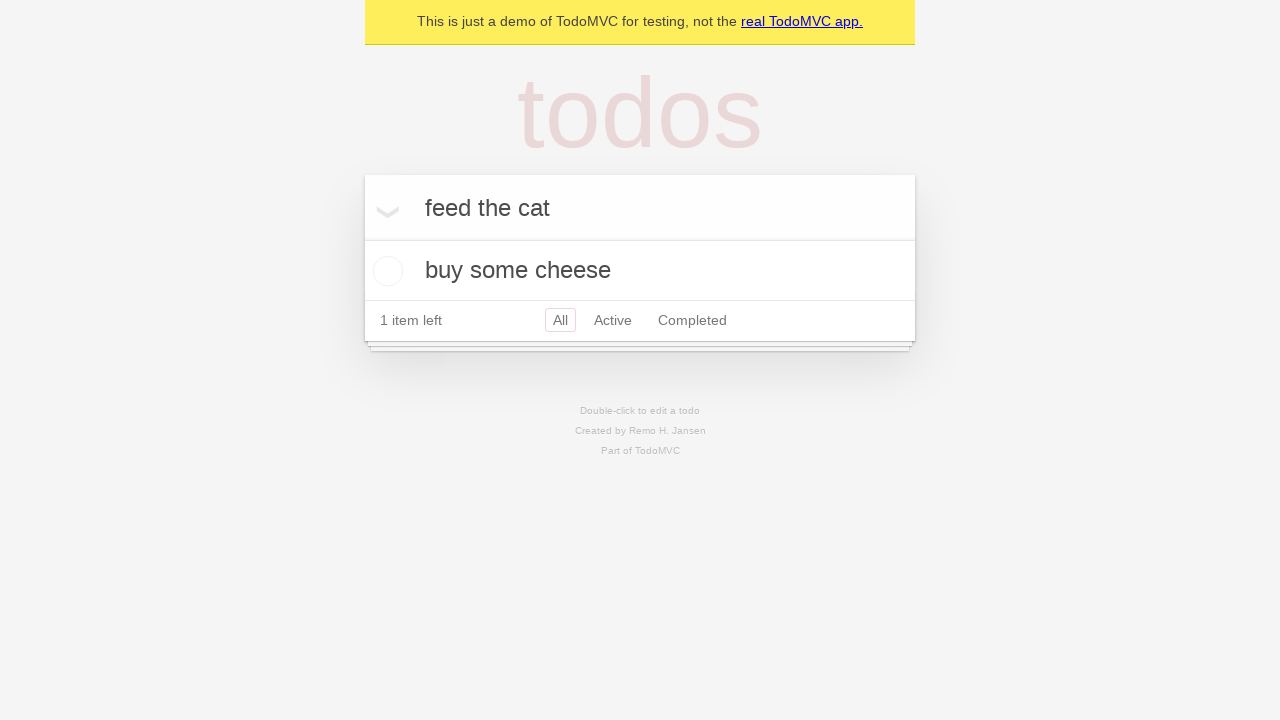

Pressed Enter to add second todo item on internal:attr=[placeholder="What needs to be done?"i]
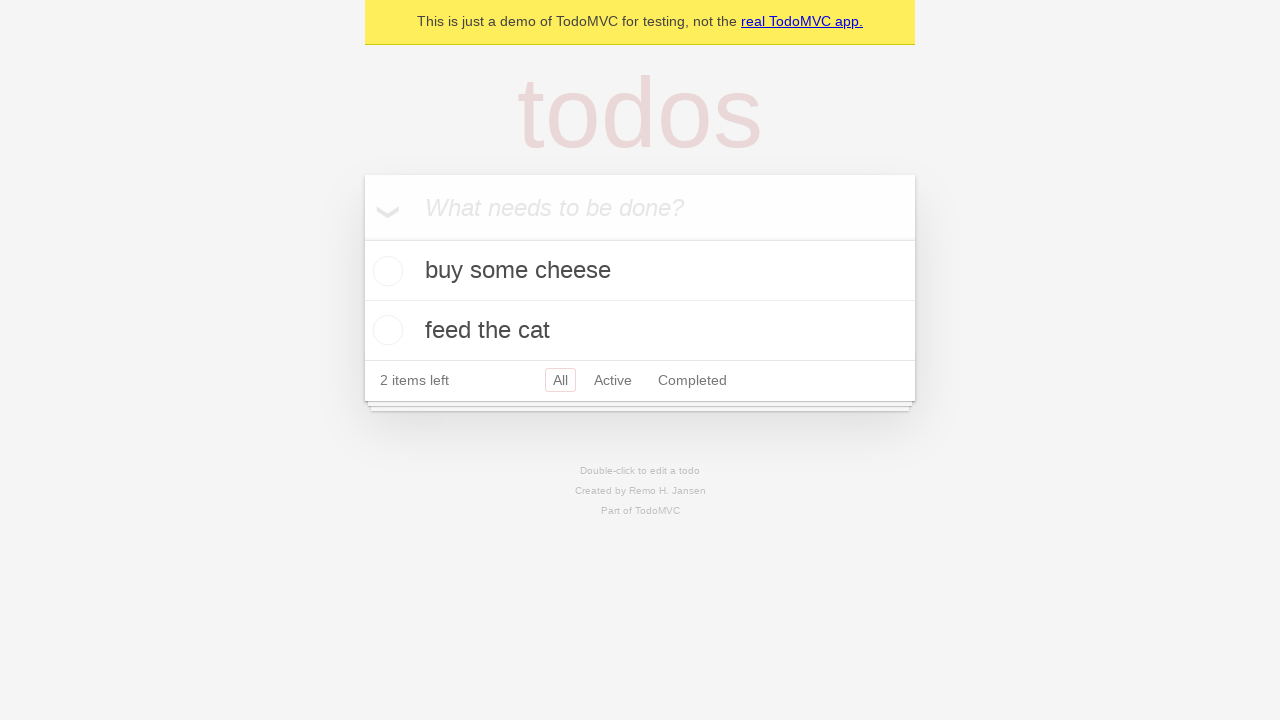

Checked first todo item checkbox at (385, 271) on internal:testid=[data-testid="todo-item"s] >> nth=0 >> internal:role=checkbox
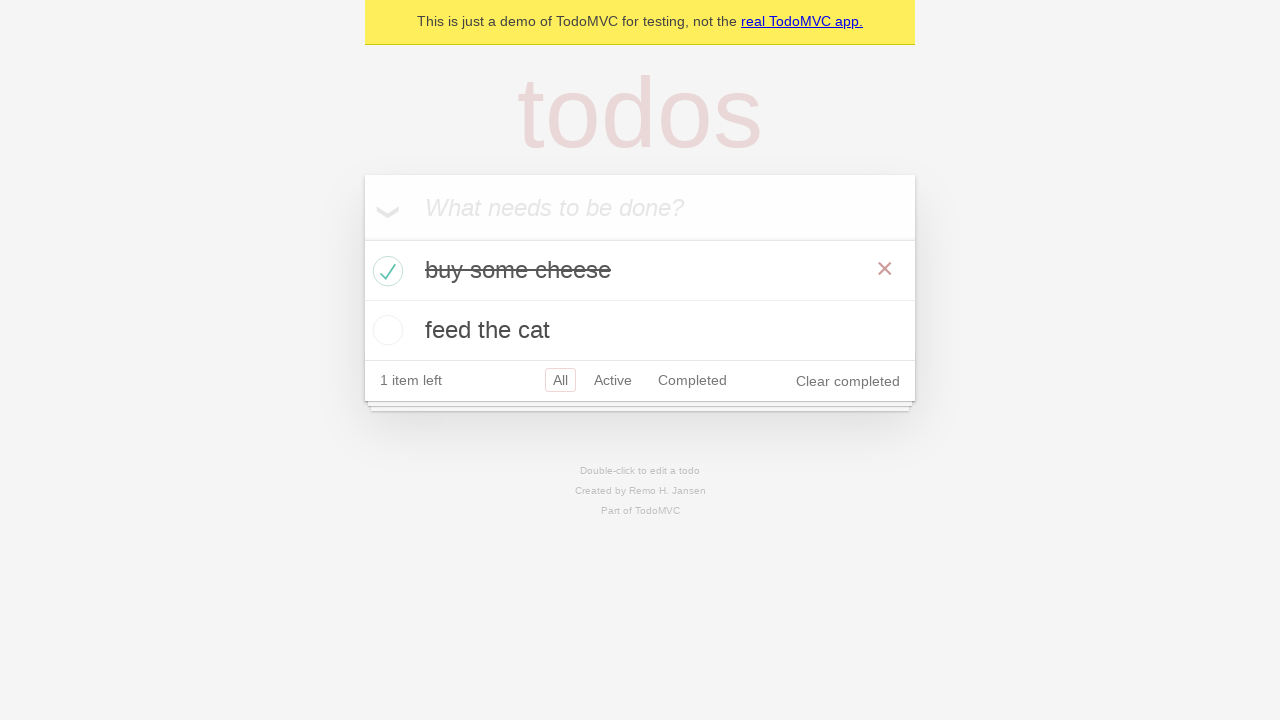

Unchecked first todo item checkbox to mark as incomplete at (385, 271) on internal:testid=[data-testid="todo-item"s] >> nth=0 >> internal:role=checkbox
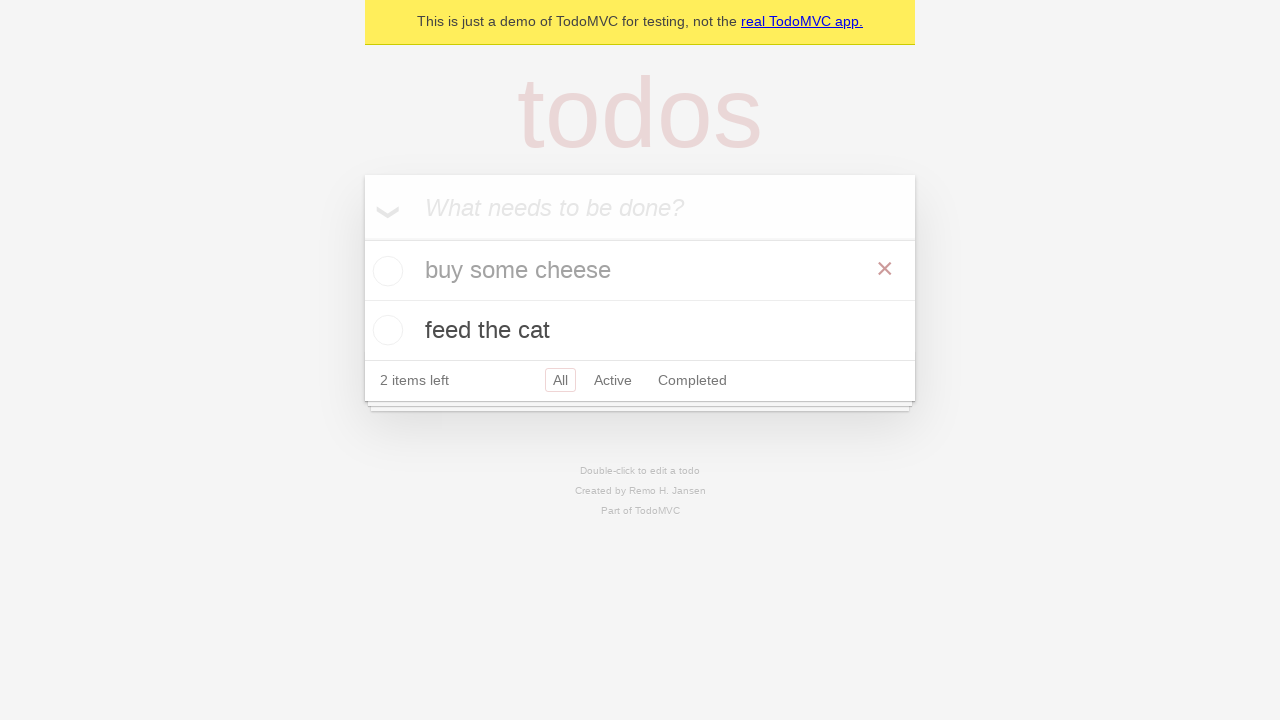

Waited for todo items to update in the DOM
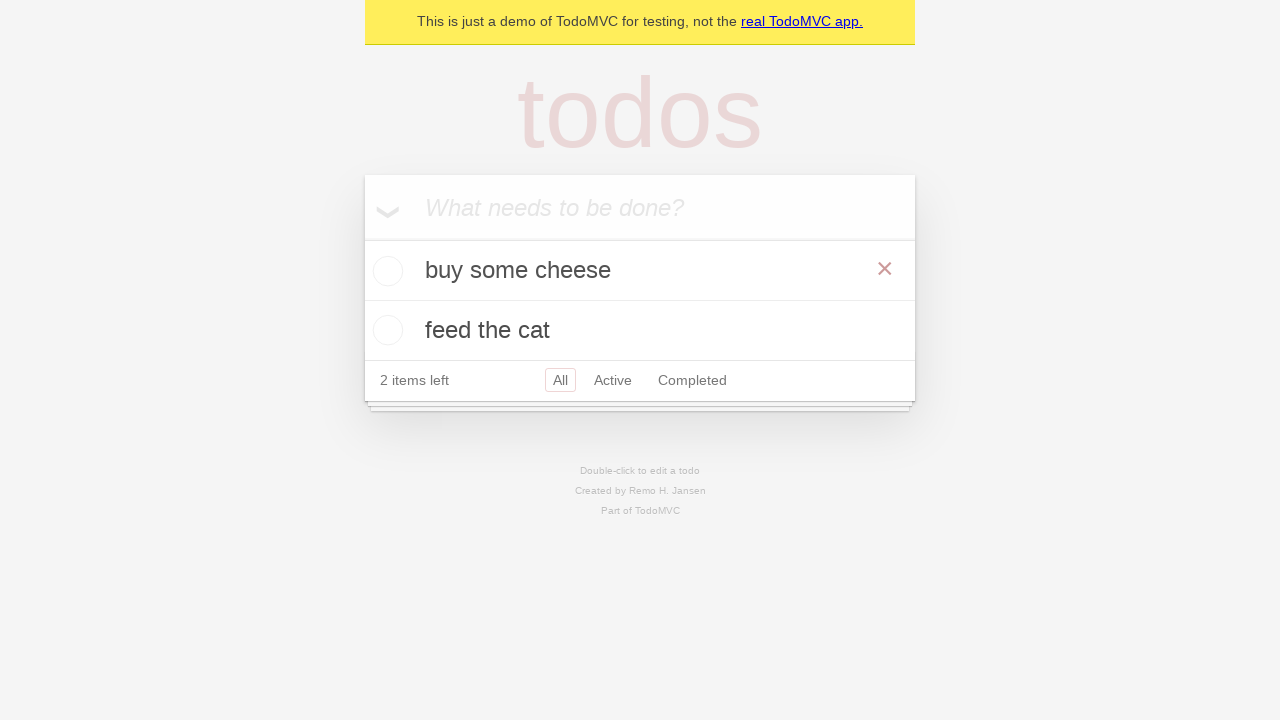

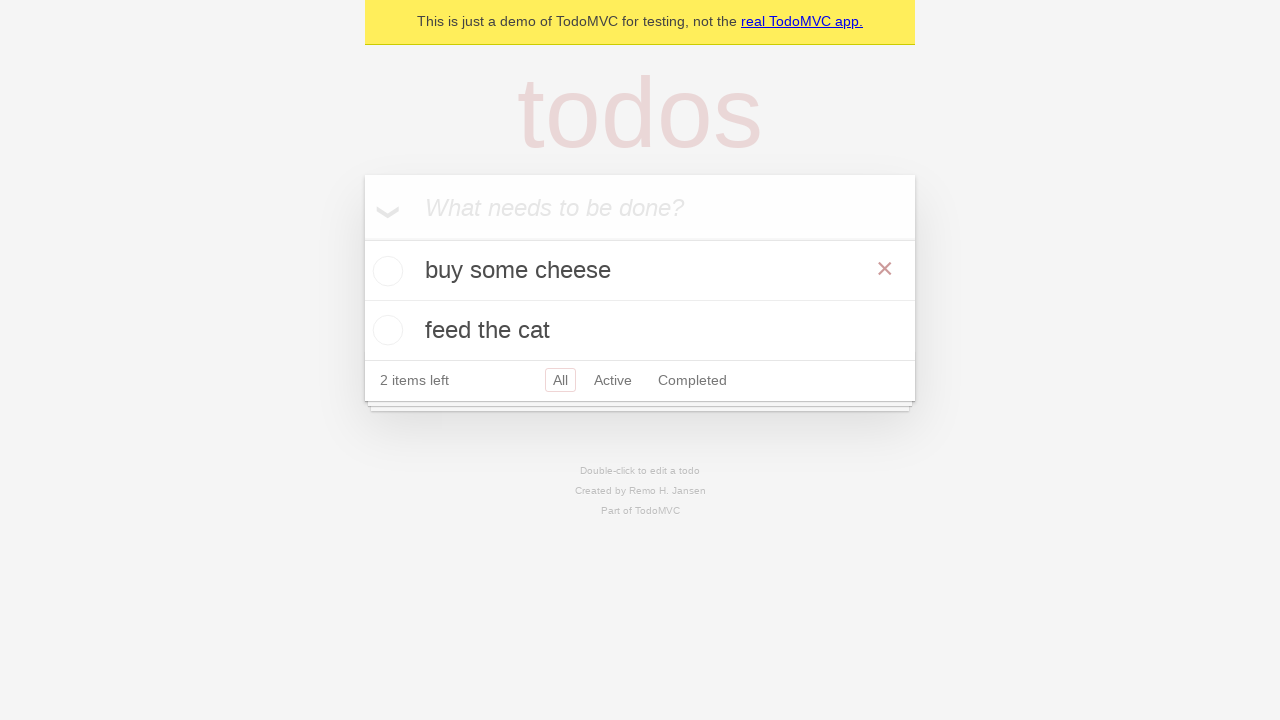